Tests navigation and form interaction by typing in a text area, navigating to another site, going back, and then clearing the text area field to demonstrate element re-fetching after navigation.

Starting URL: https://omayo.blogspot.com/

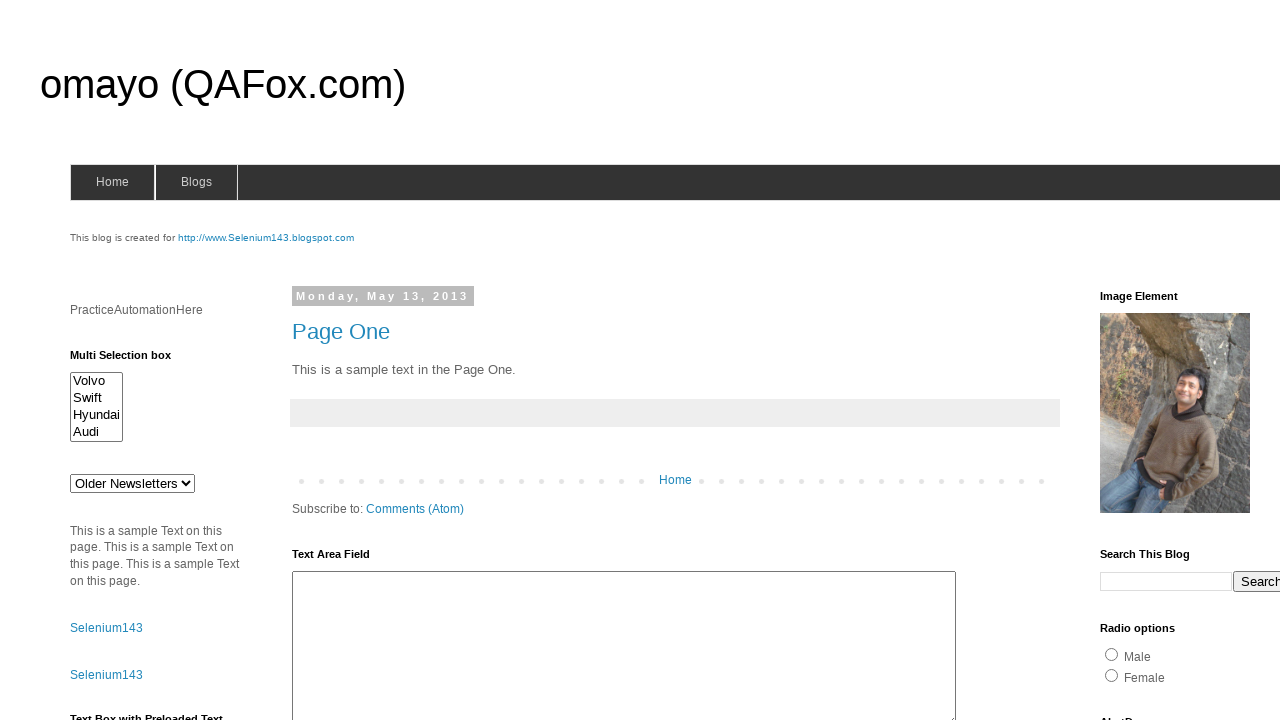

Filled text area with 'Selenium Practice' on #ta1
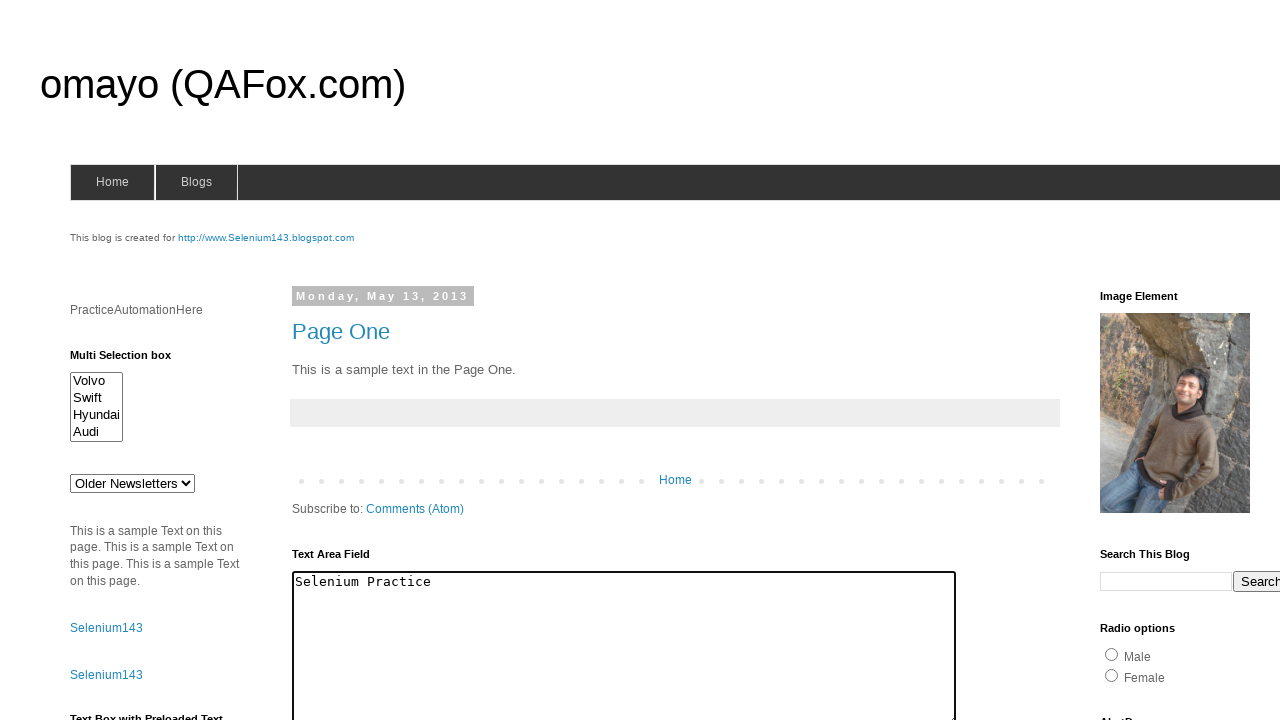

Navigated to http://selenium143.blogspot.com/
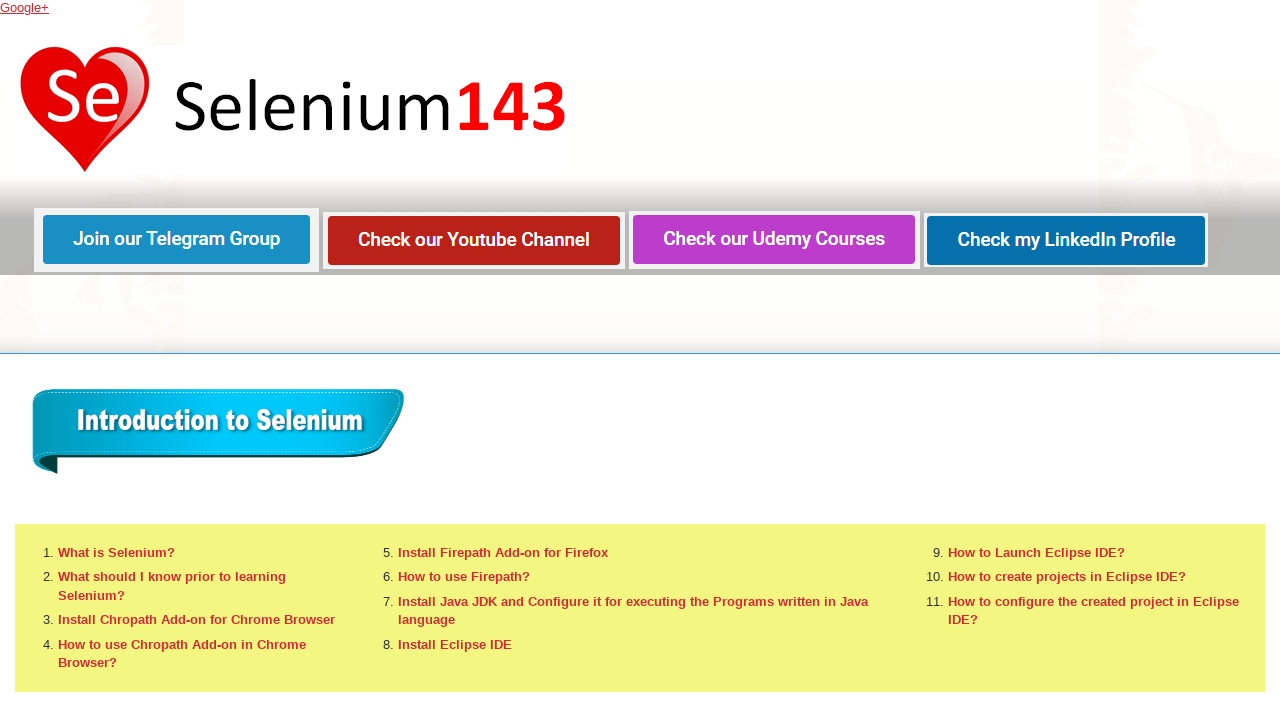

Navigated back to original page (https://omayo.blogspot.com/)
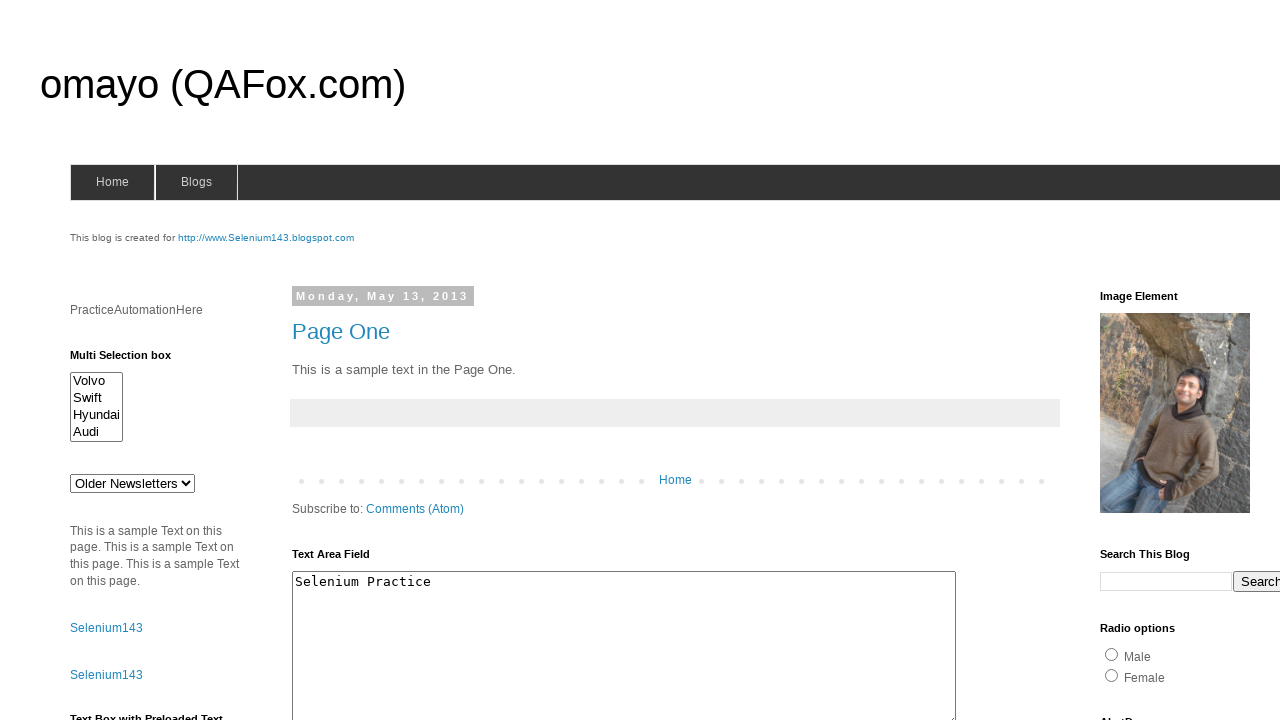

Text area element (#ta1) is available after navigation
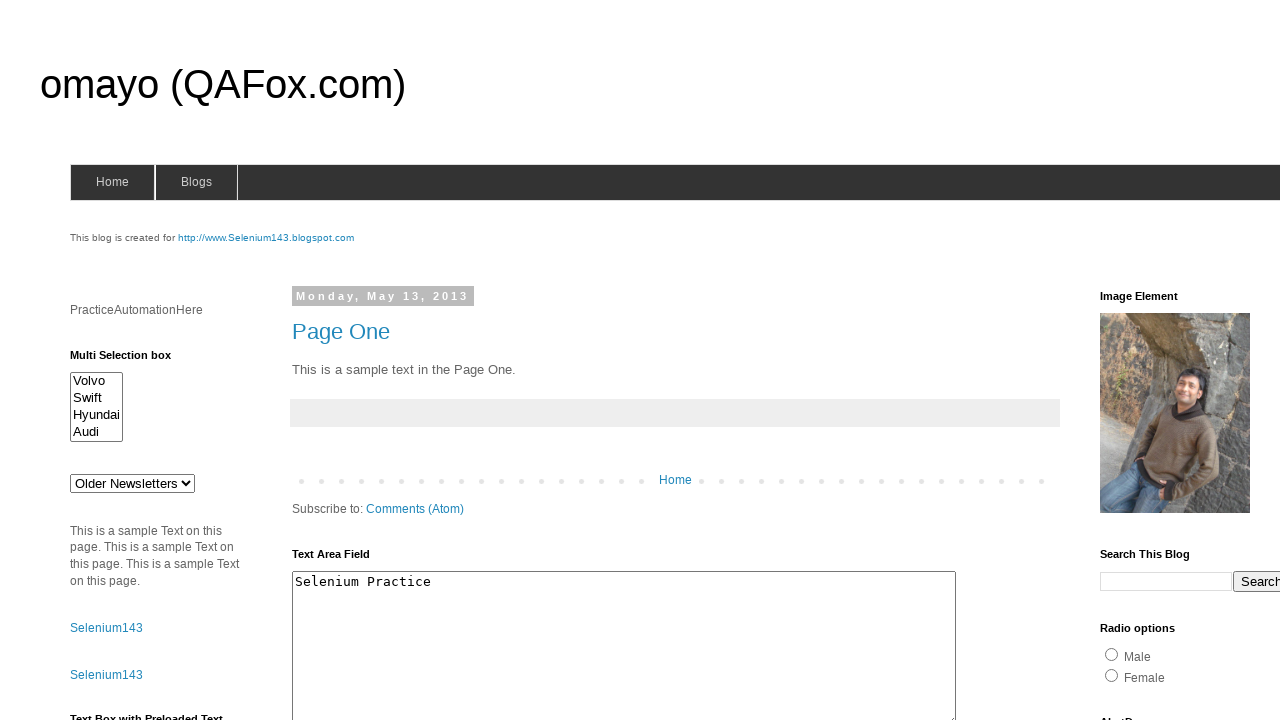

Cleared text area field to demonstrate element re-fetching on #ta1
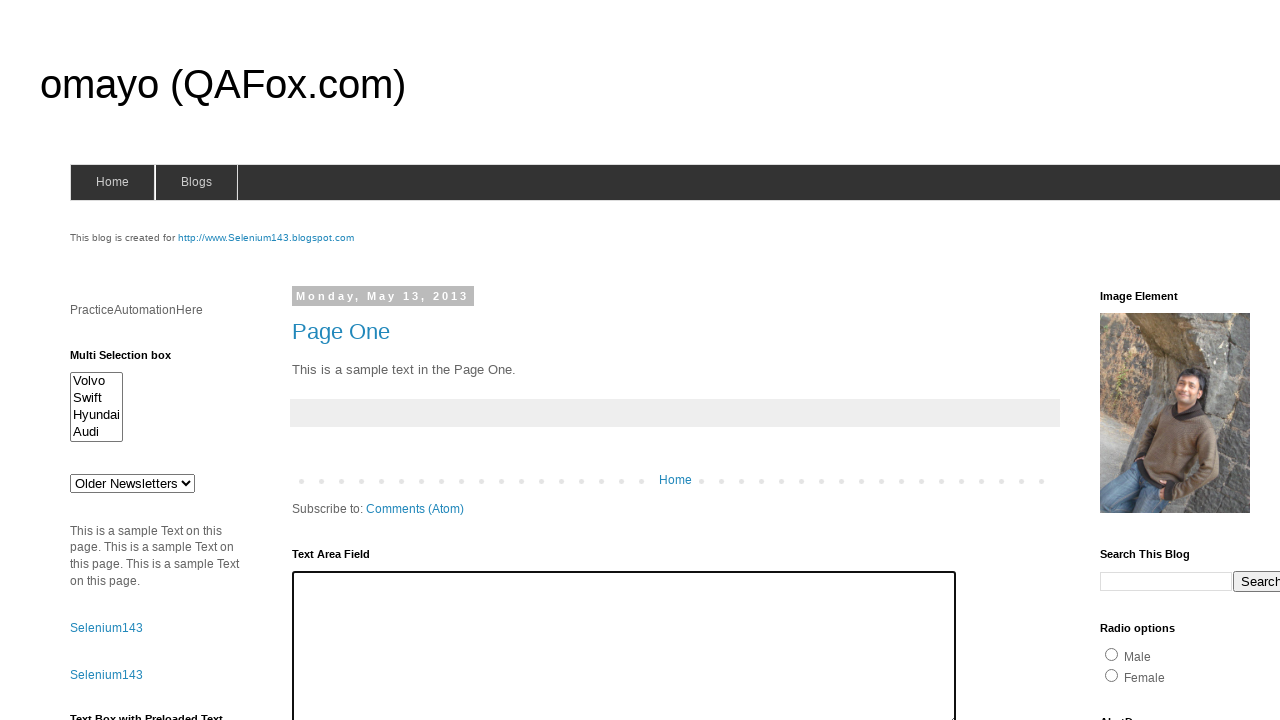

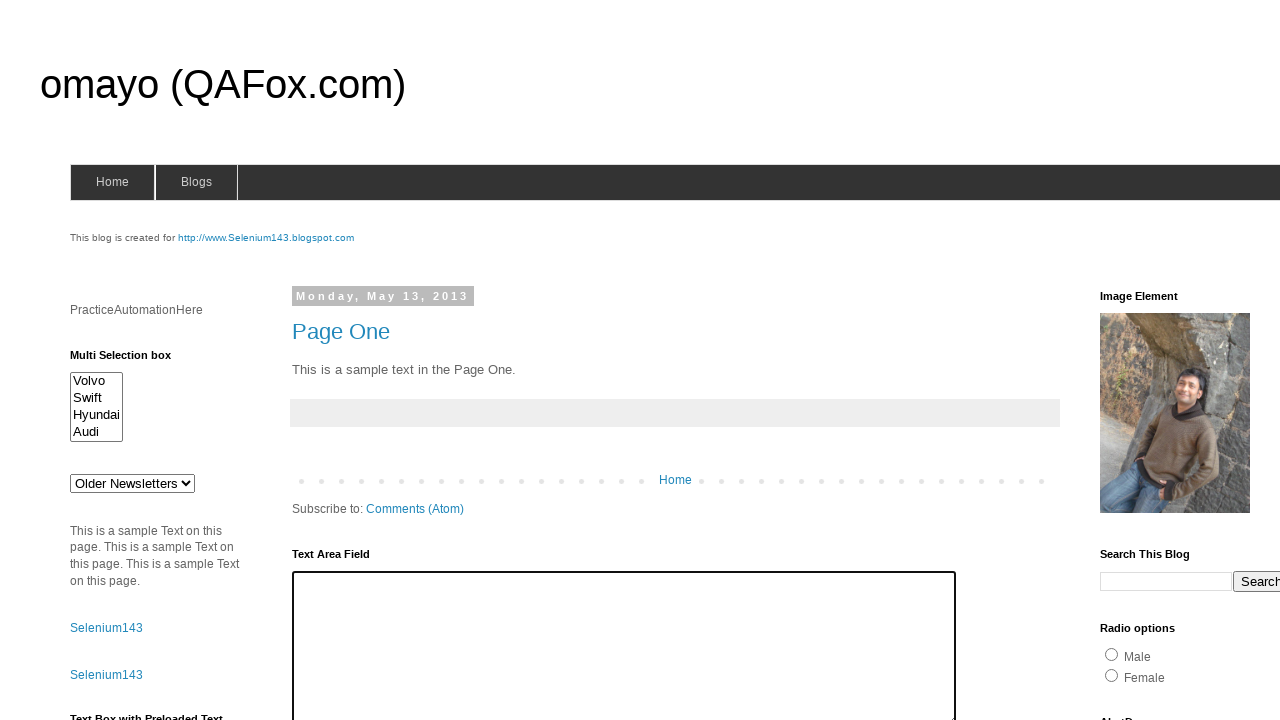